Tests browsing languages by clicking on the Browse Languages menu, then clicking on letter J, and verifying the description text matches expected content.

Starting URL: http://www.99-bottles-of-beer.net/

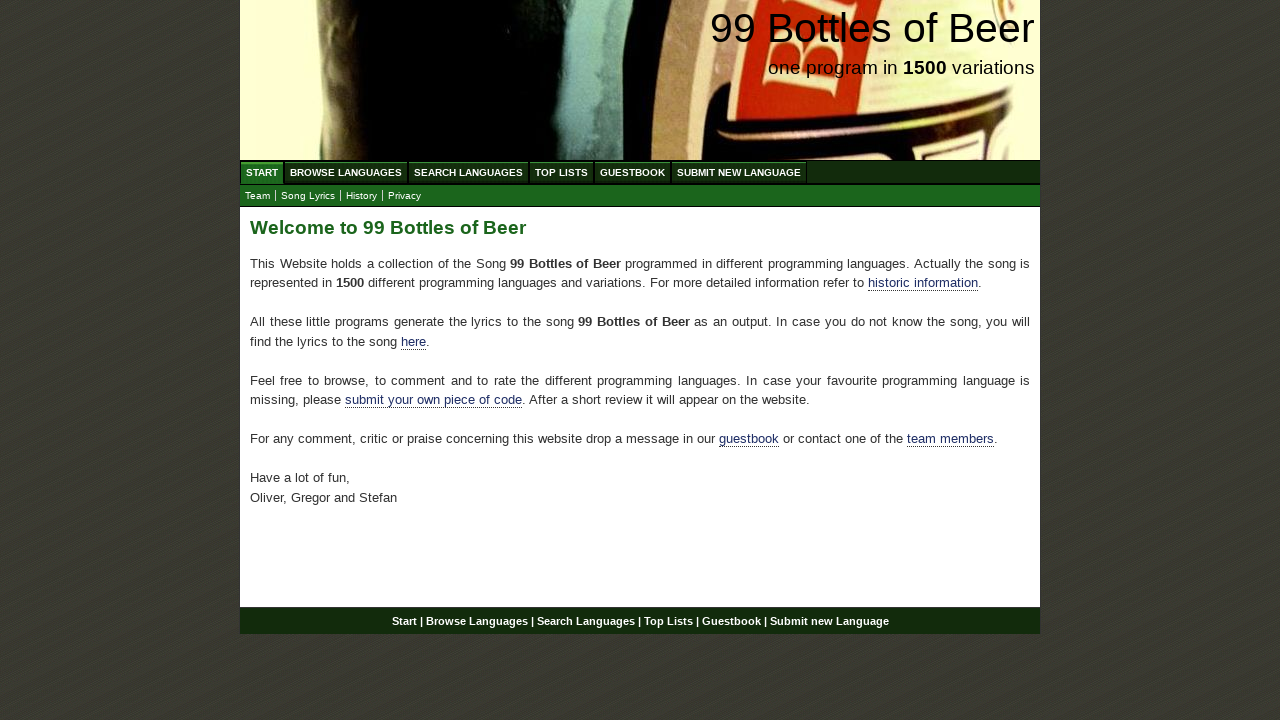

Clicked Browse Languages menu at (346, 172) on a[href='/abc.html']
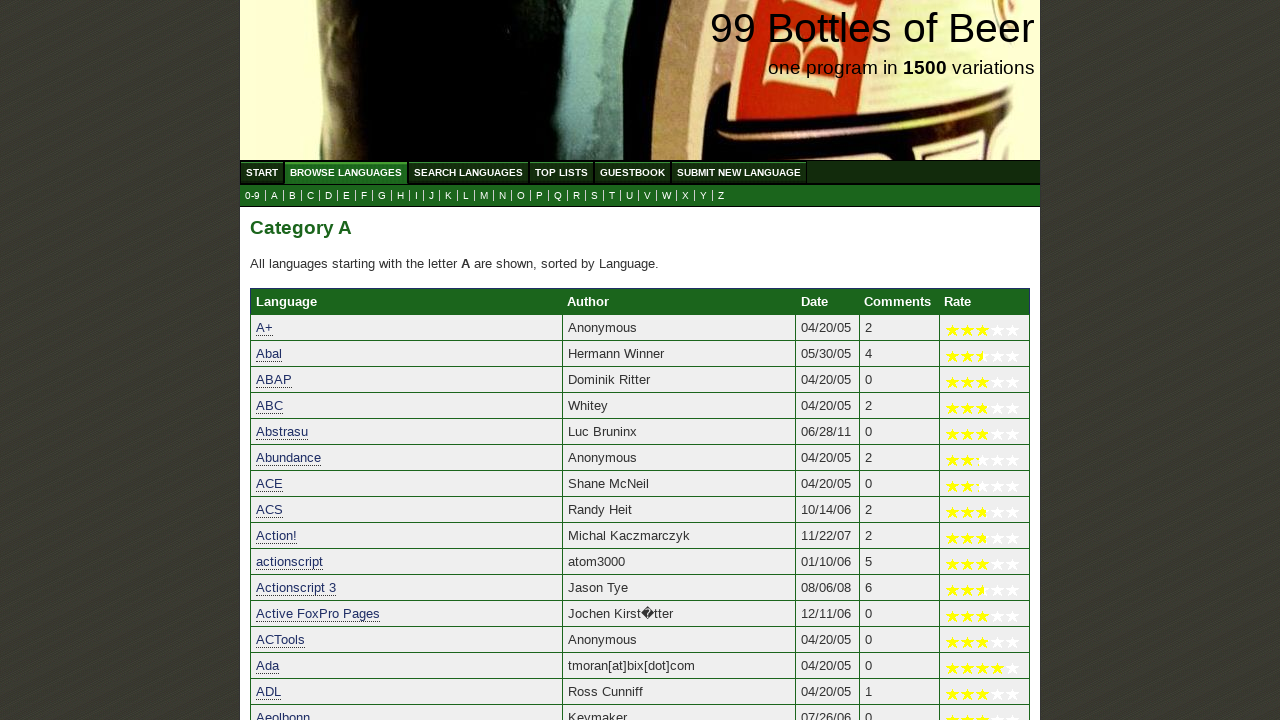

Clicked letter J submenu at (432, 196) on a:text('J')
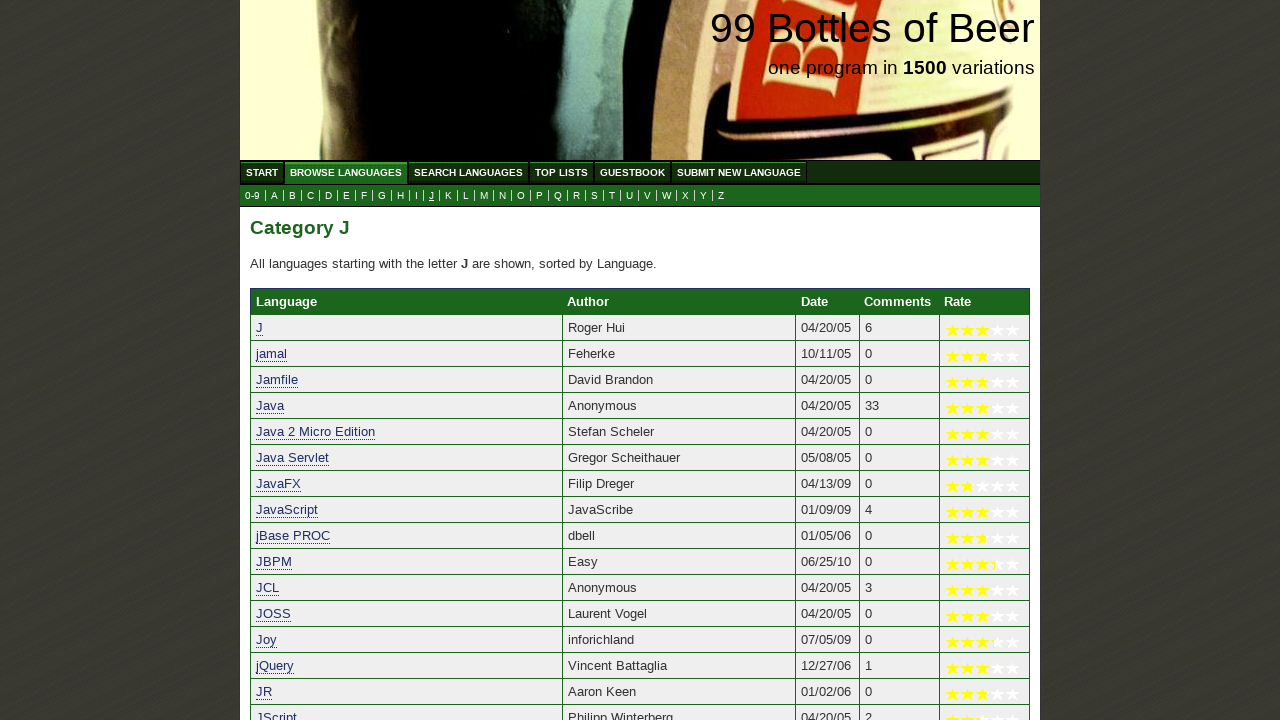

Languages table loaded for letter J
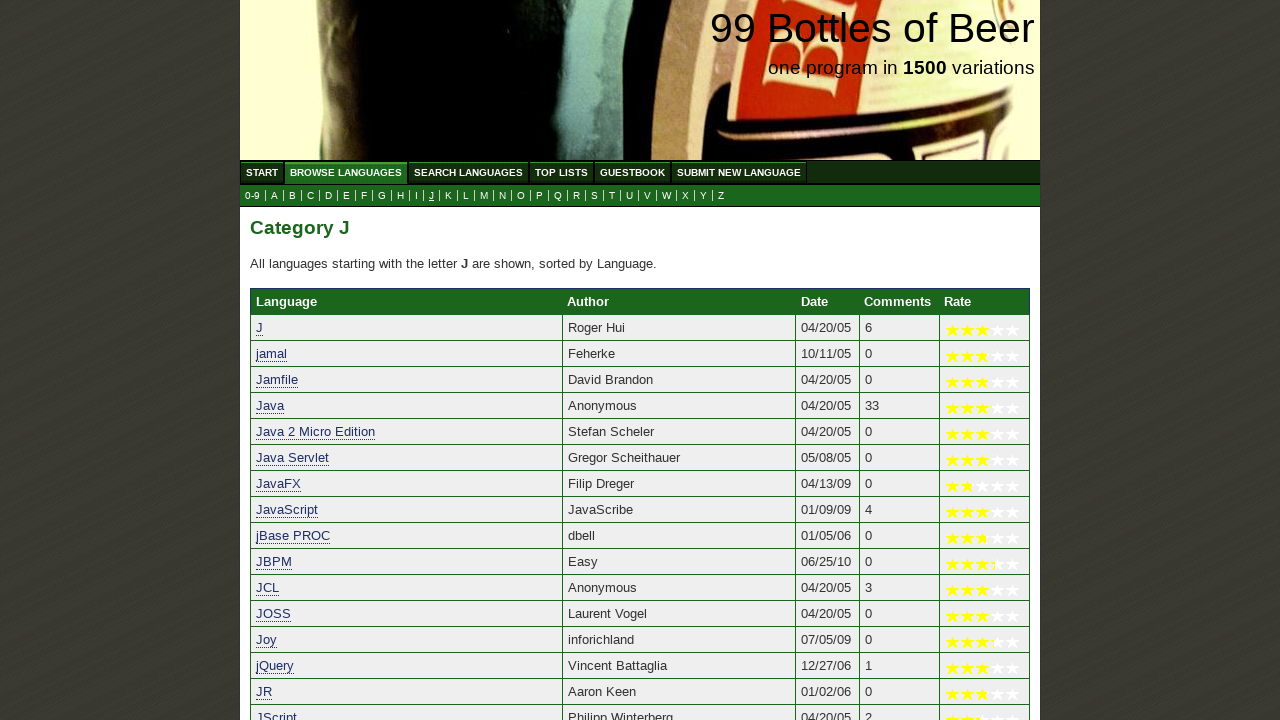

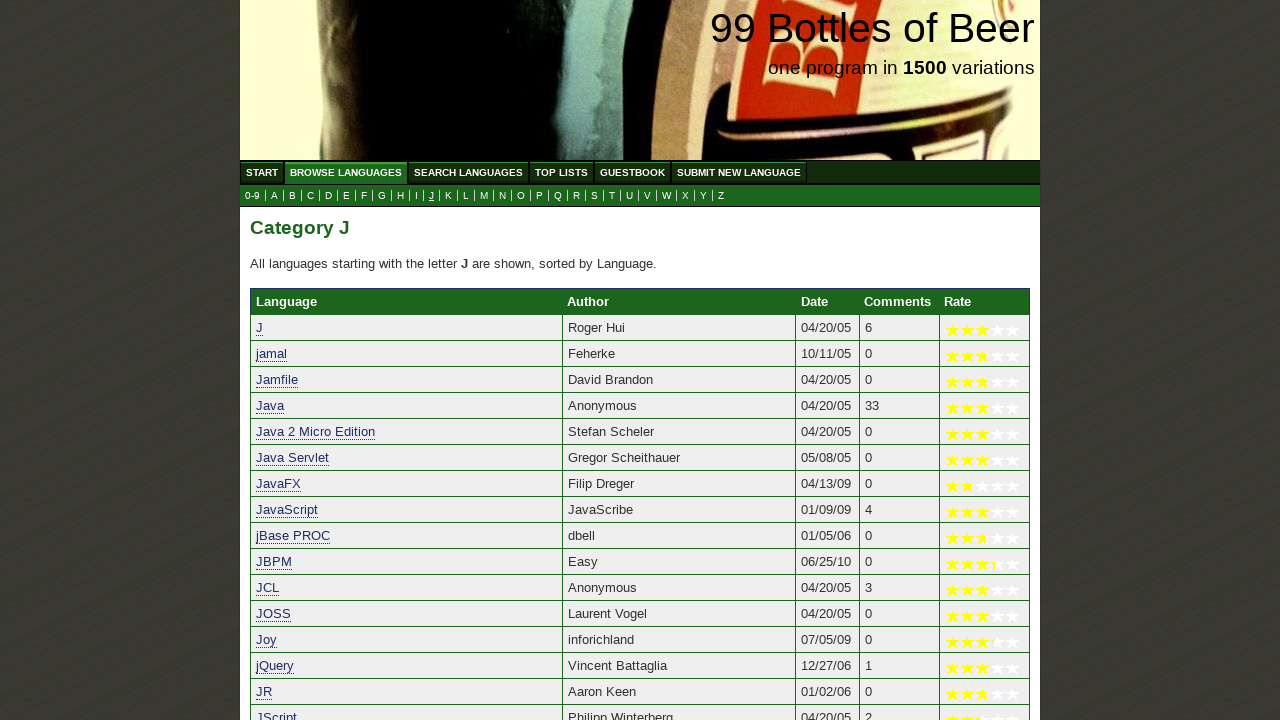